Tests the resizable element functionality on DemoQA by dragging the resize handle to expand and contract a constrained resizable box

Starting URL: https://demoqa.com/resizable

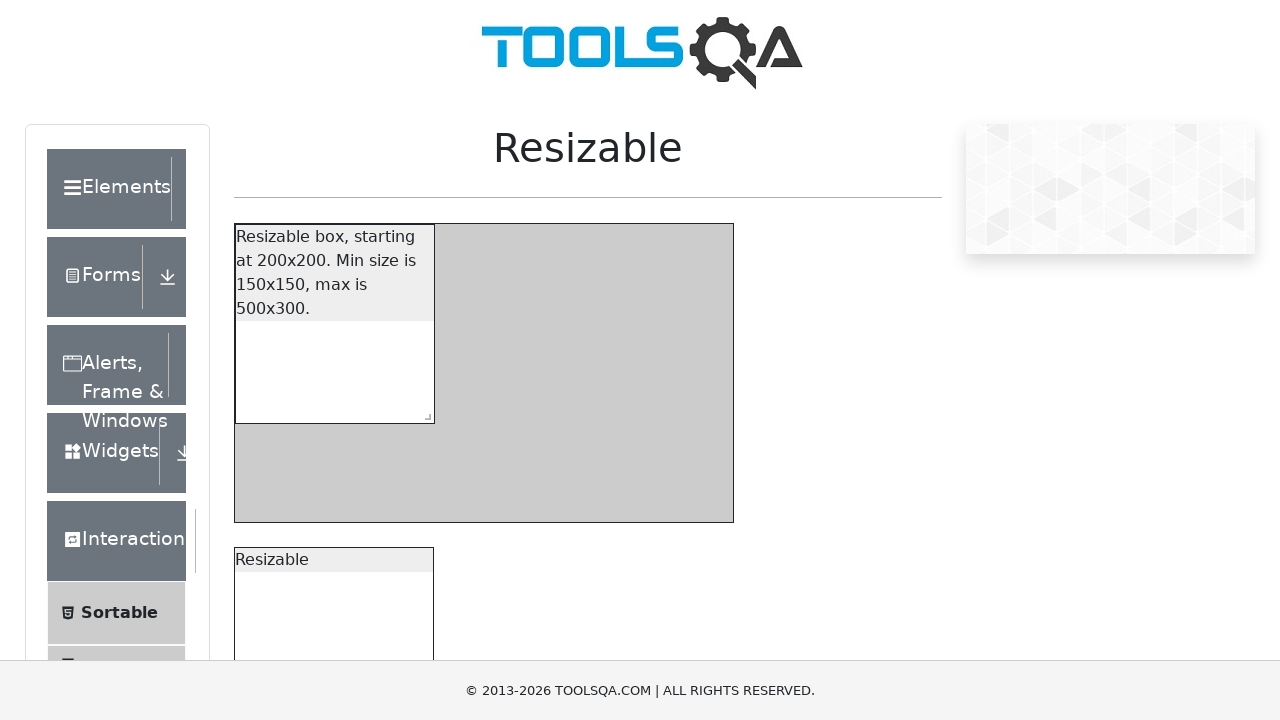

Scrolled down 300 pixels to make resizable element visible
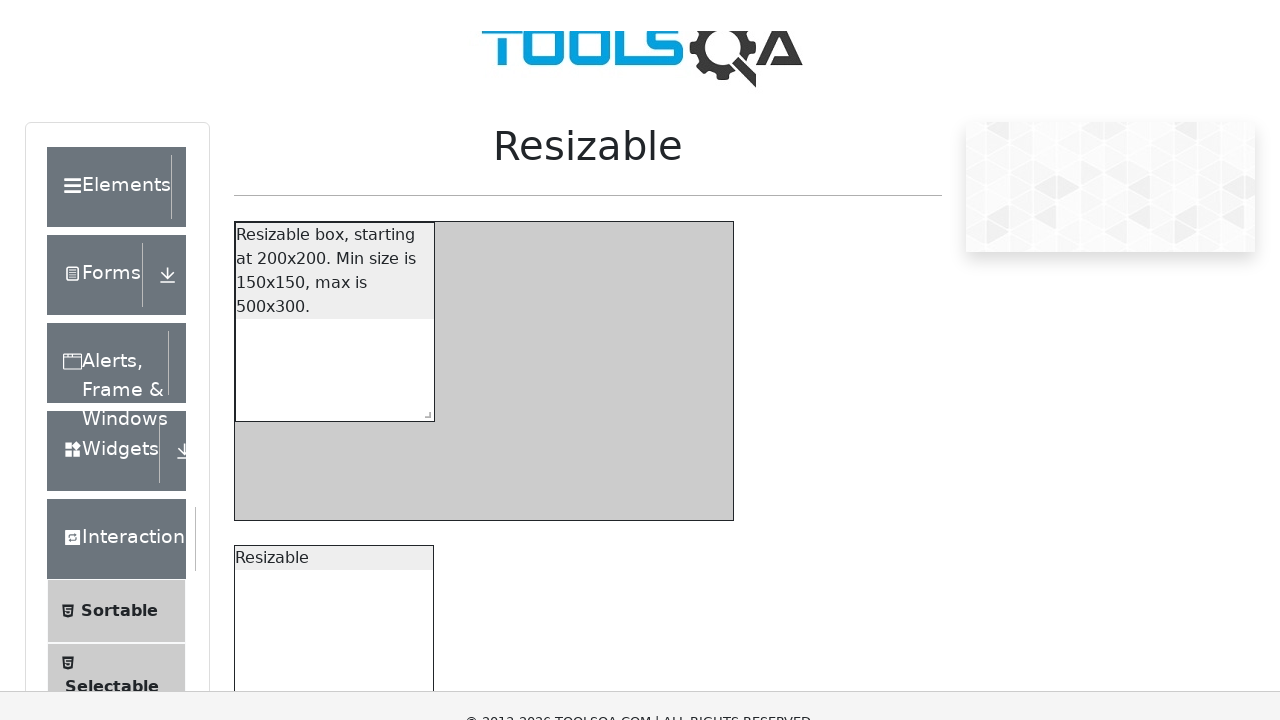

Located the resize handle of the restricted resizable box
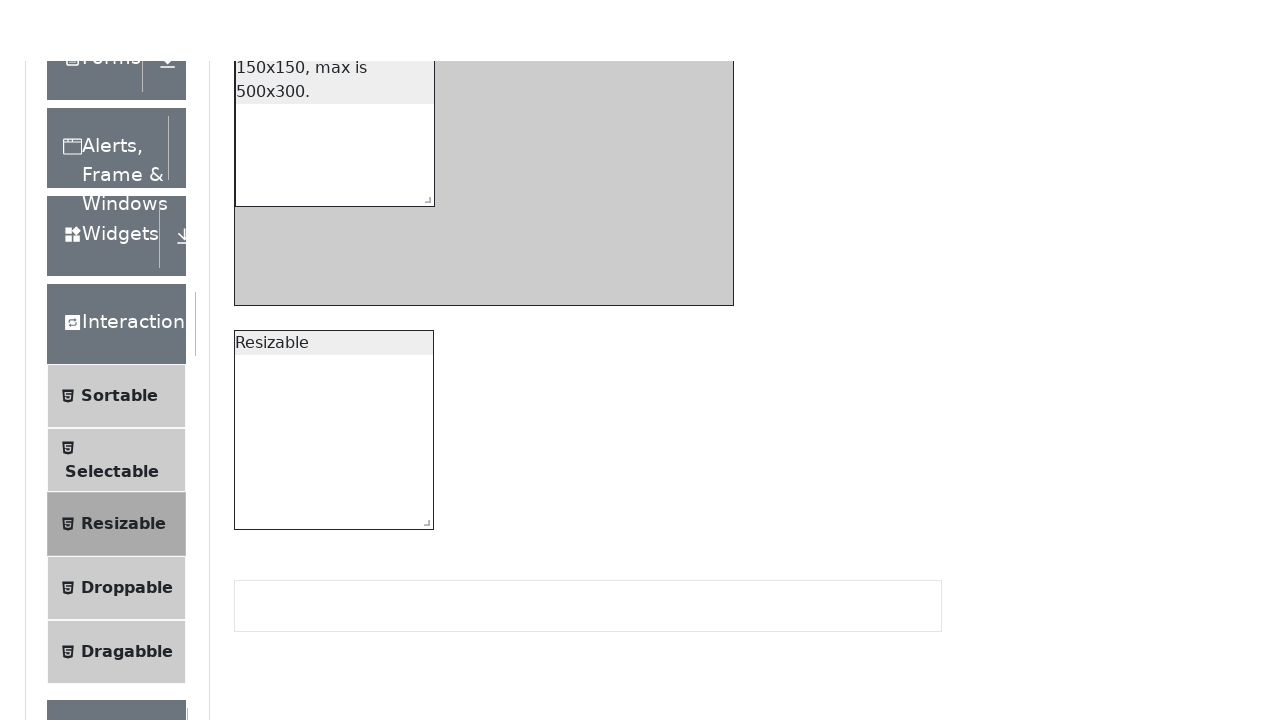

Resize handle became visible
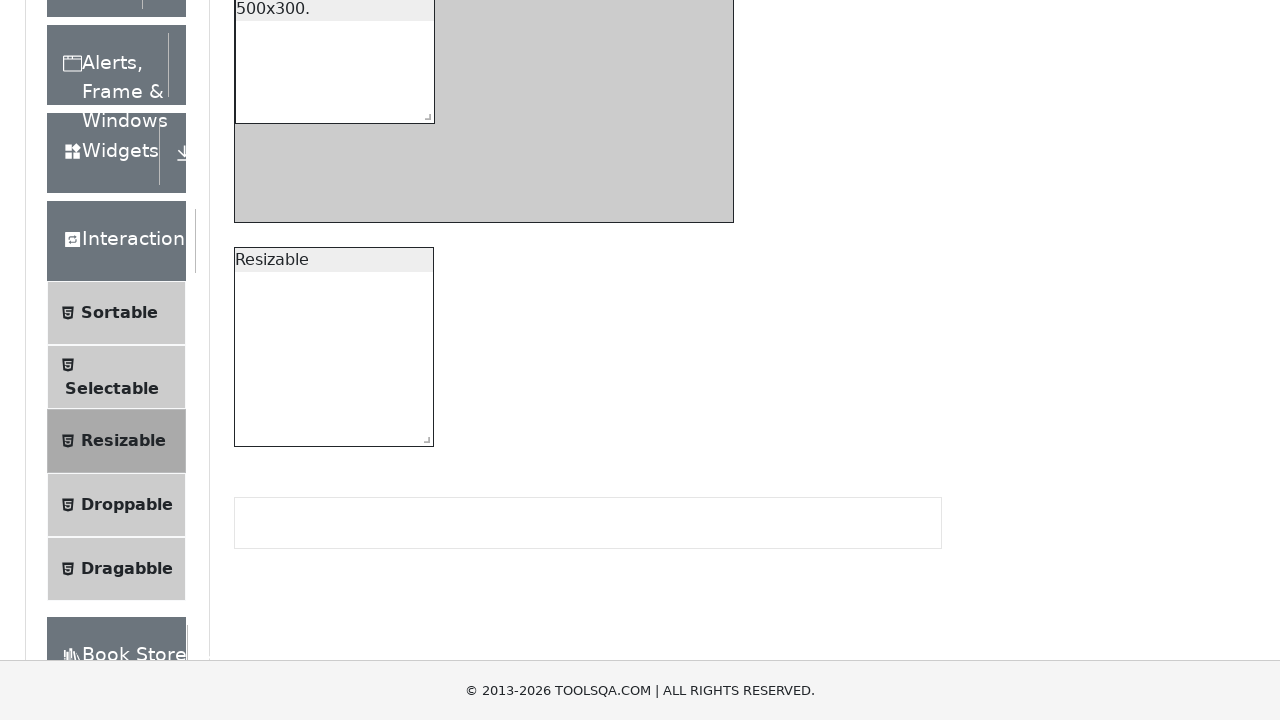

Retrieved bounding box of resize handle
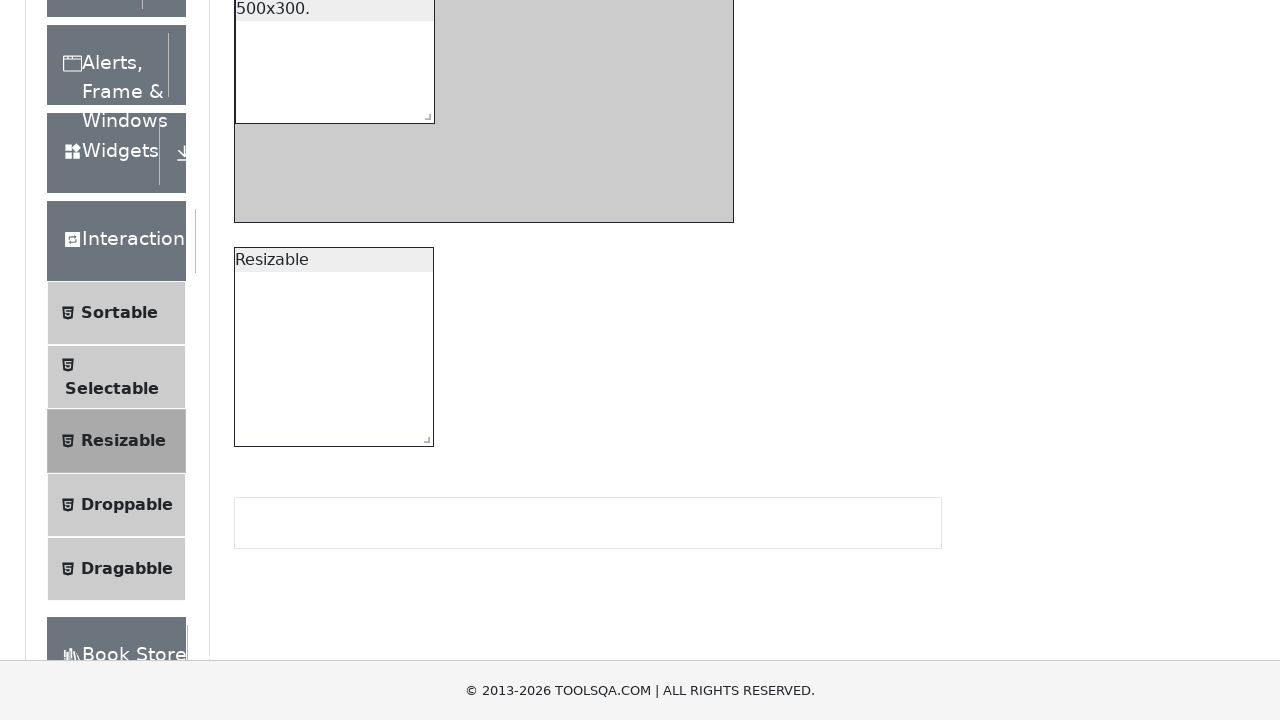

Moved mouse to center of resize handle at (424, 113)
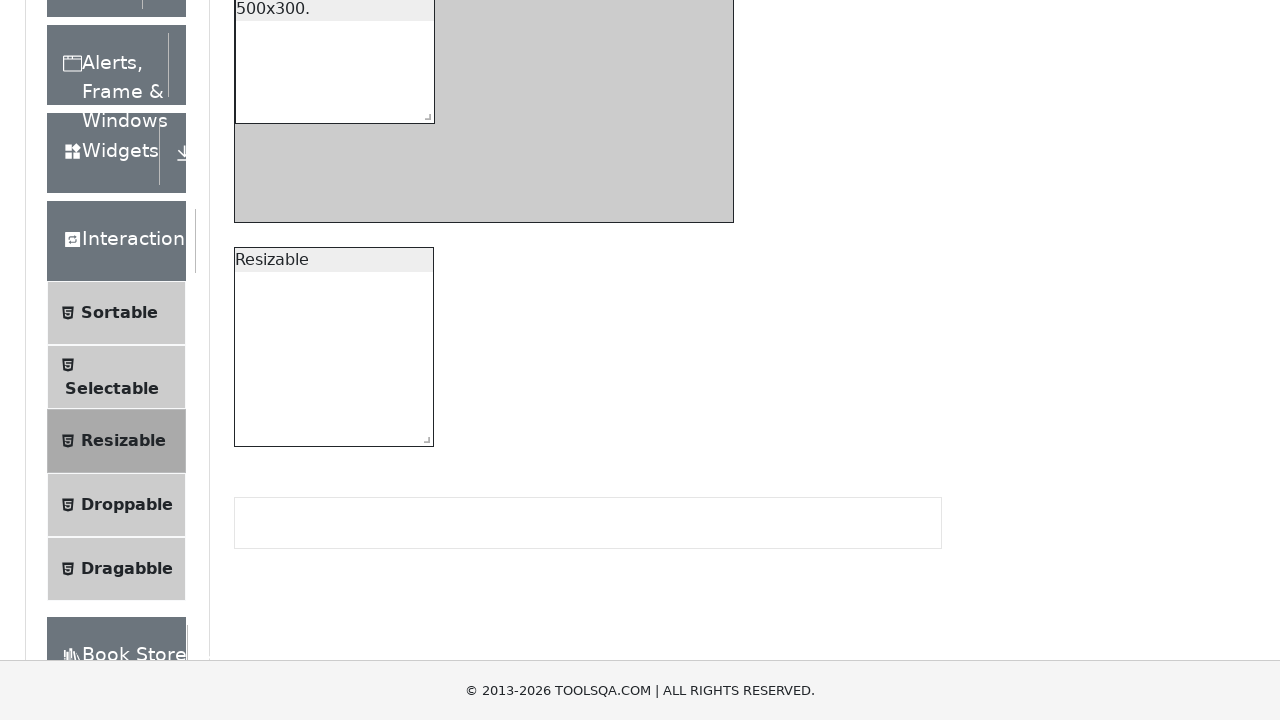

Pressed mouse button down at (424, 113)
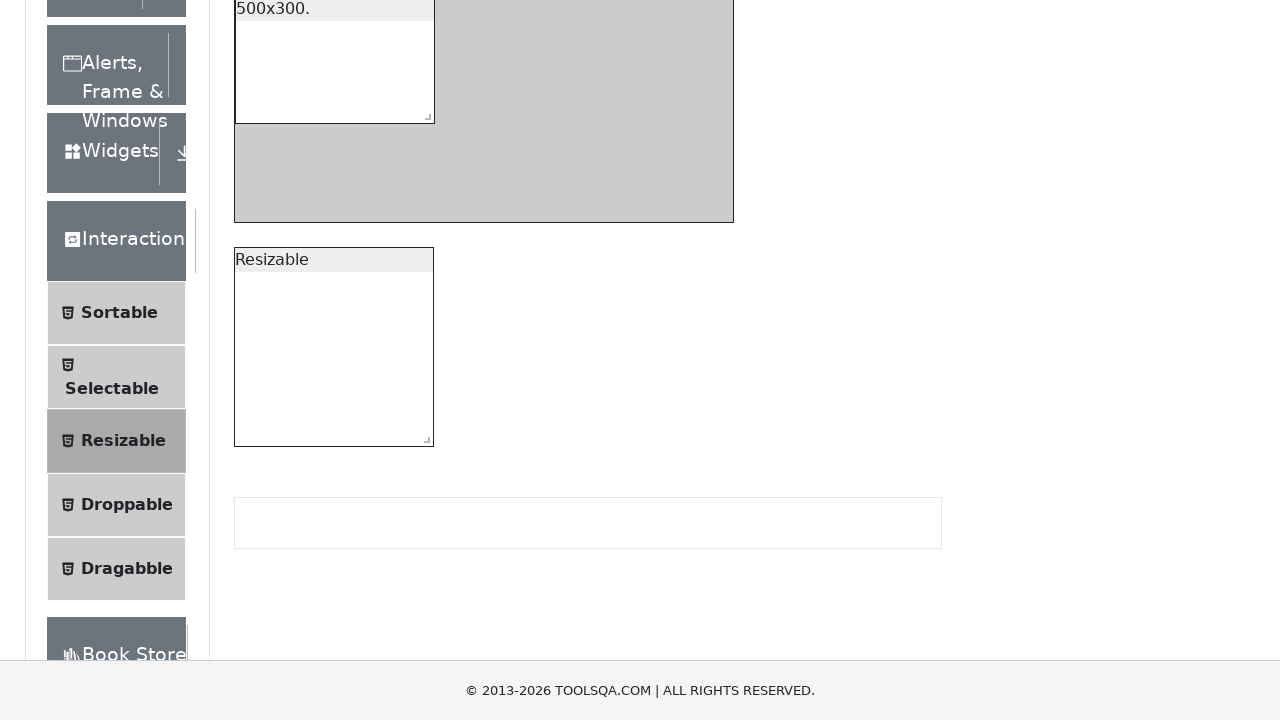

Dragged resize handle to expand box by 100x100 pixels at (524, 213)
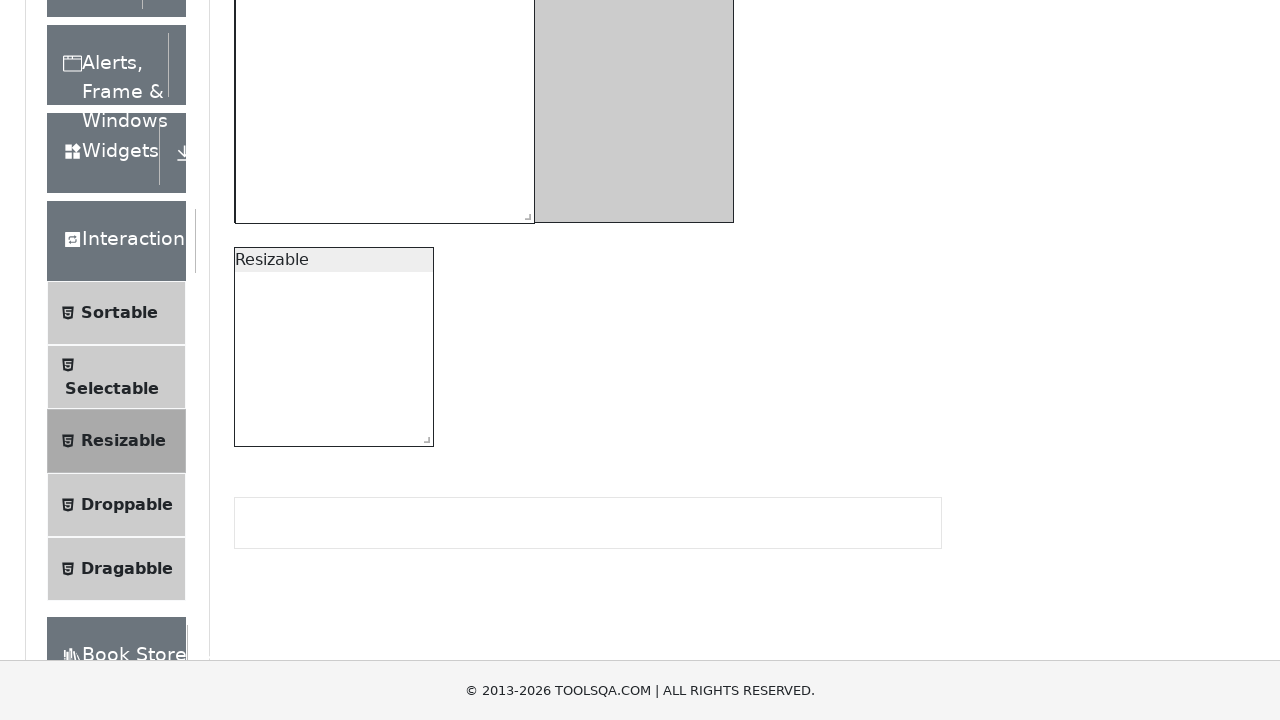

Released mouse button after first expansion at (524, 213)
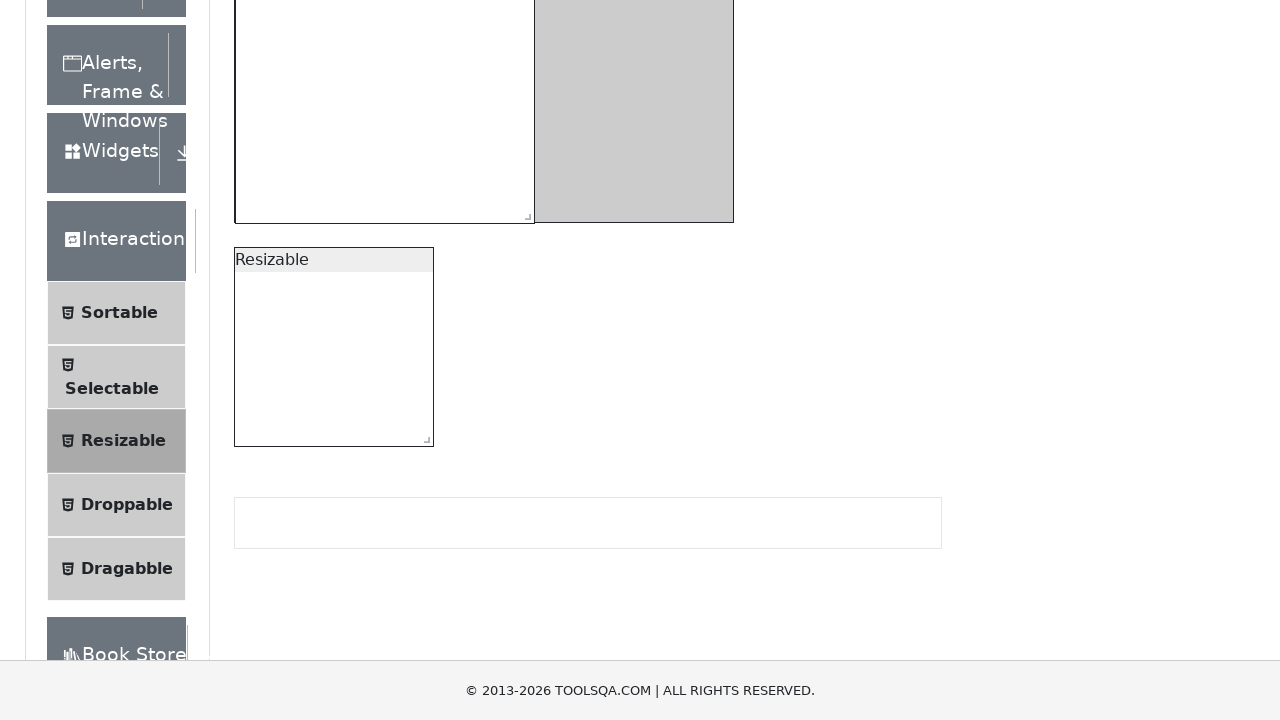

Retrieved updated bounding box after expansion
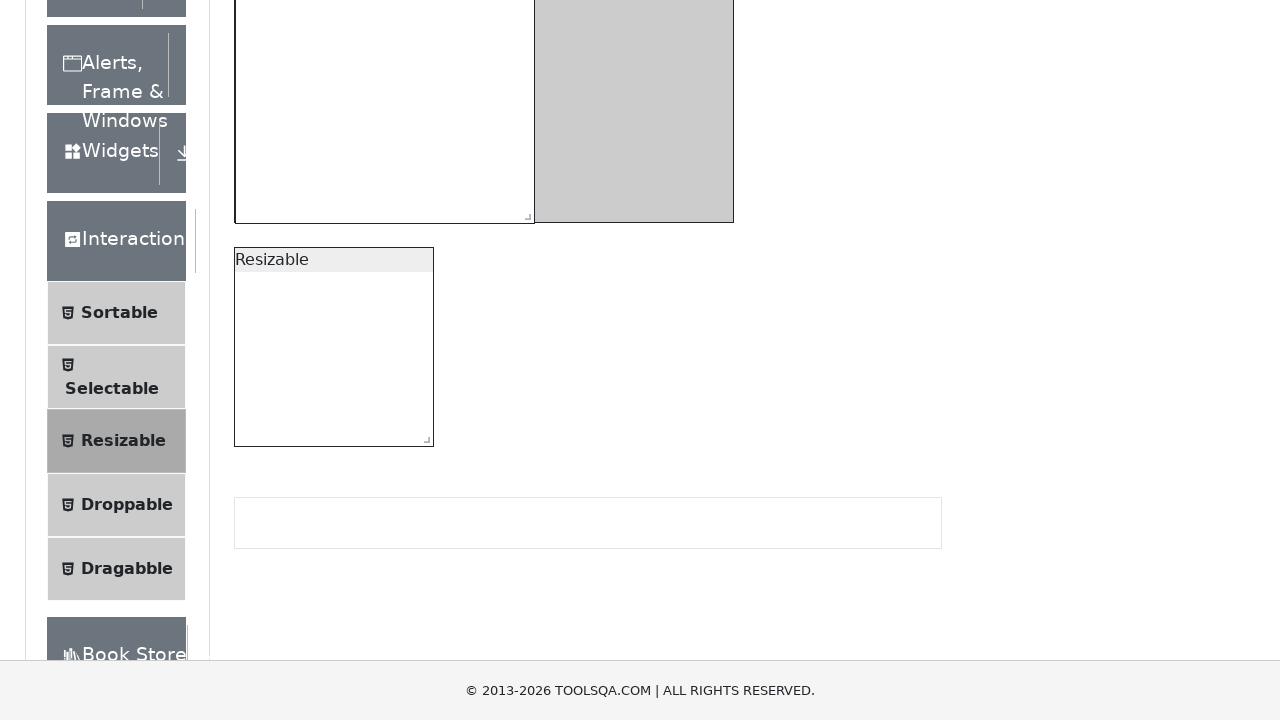

Moved mouse to center of resize handle at (524, 213)
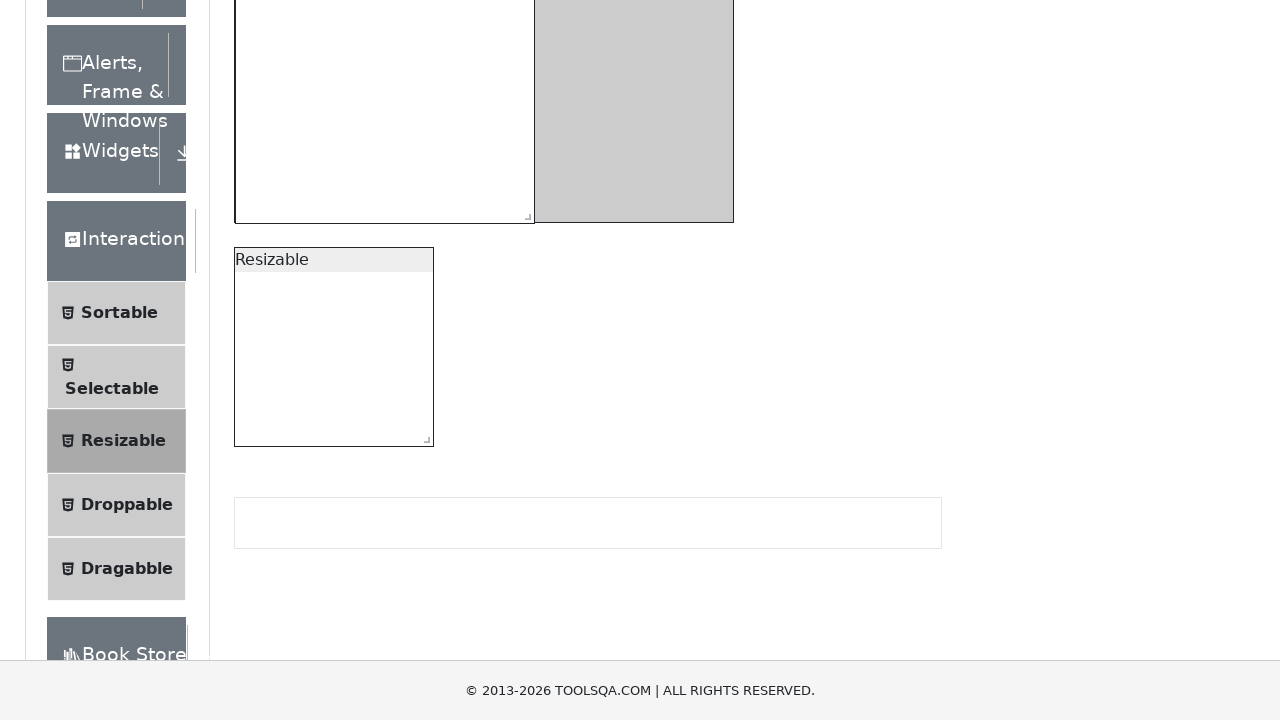

Pressed mouse button down at (524, 213)
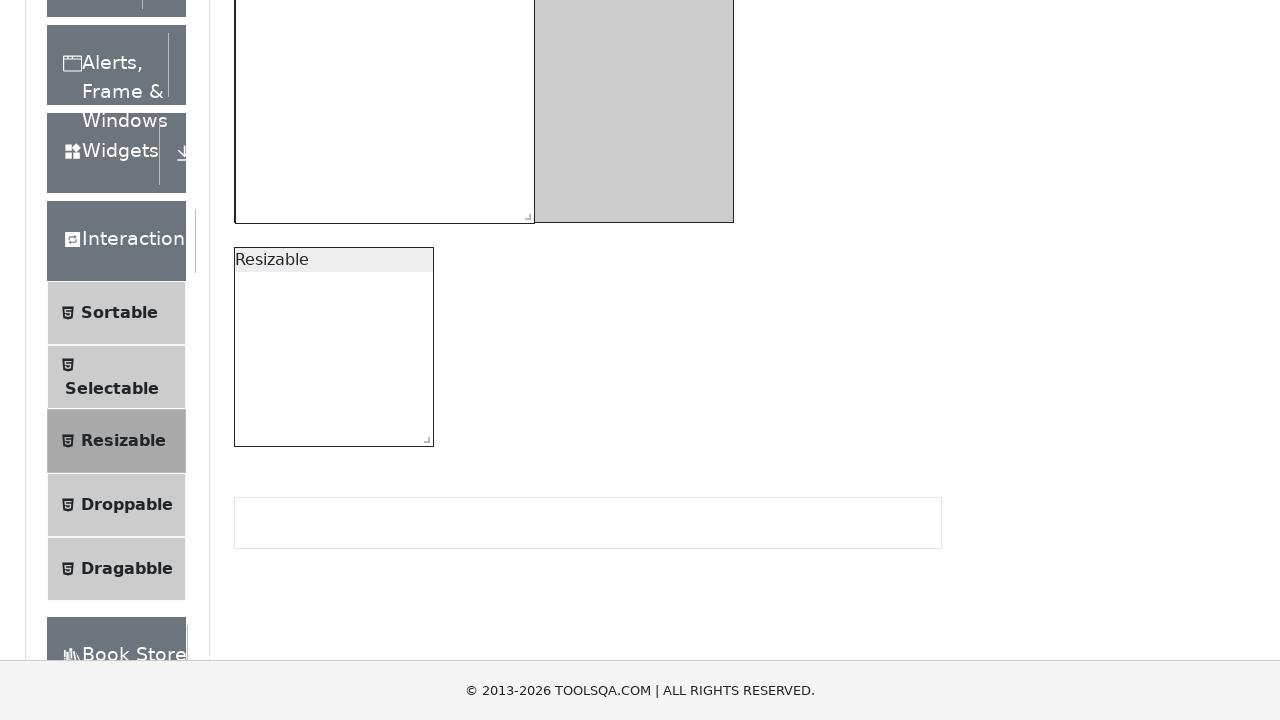

Dragged resize handle to shrink box by 10x50 pixels at (514, 163)
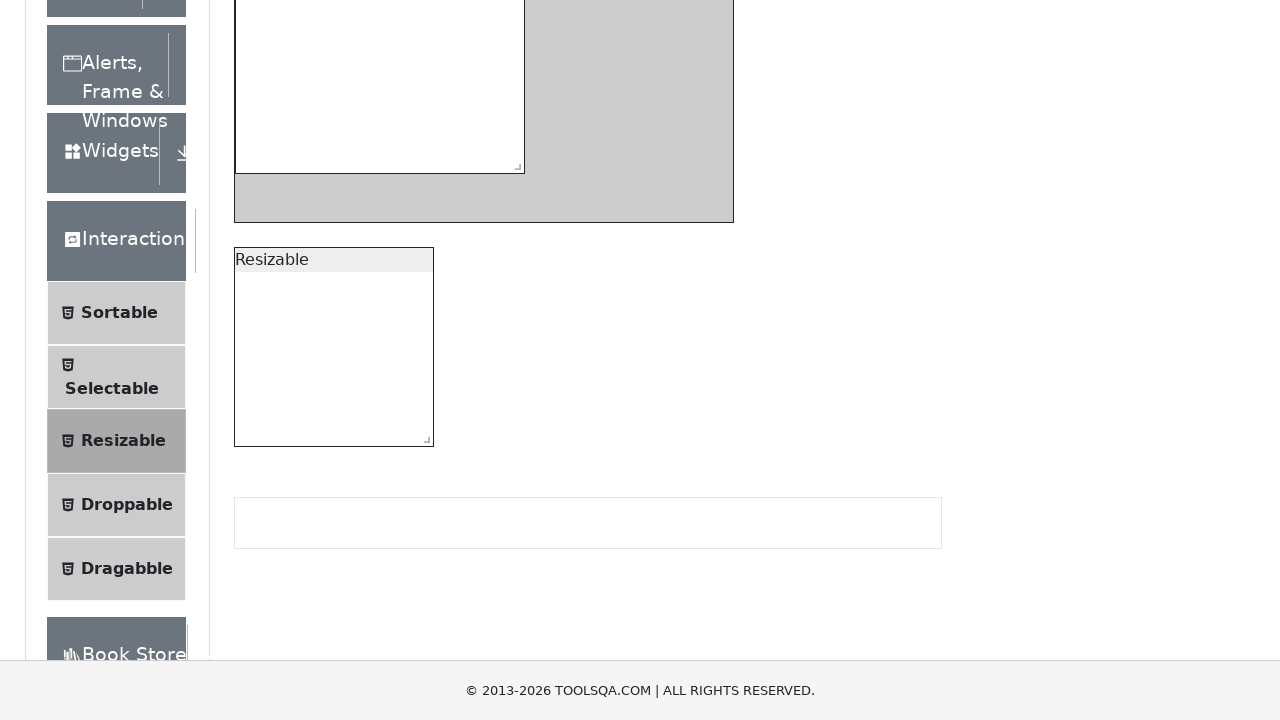

Released mouse button after contraction at (514, 163)
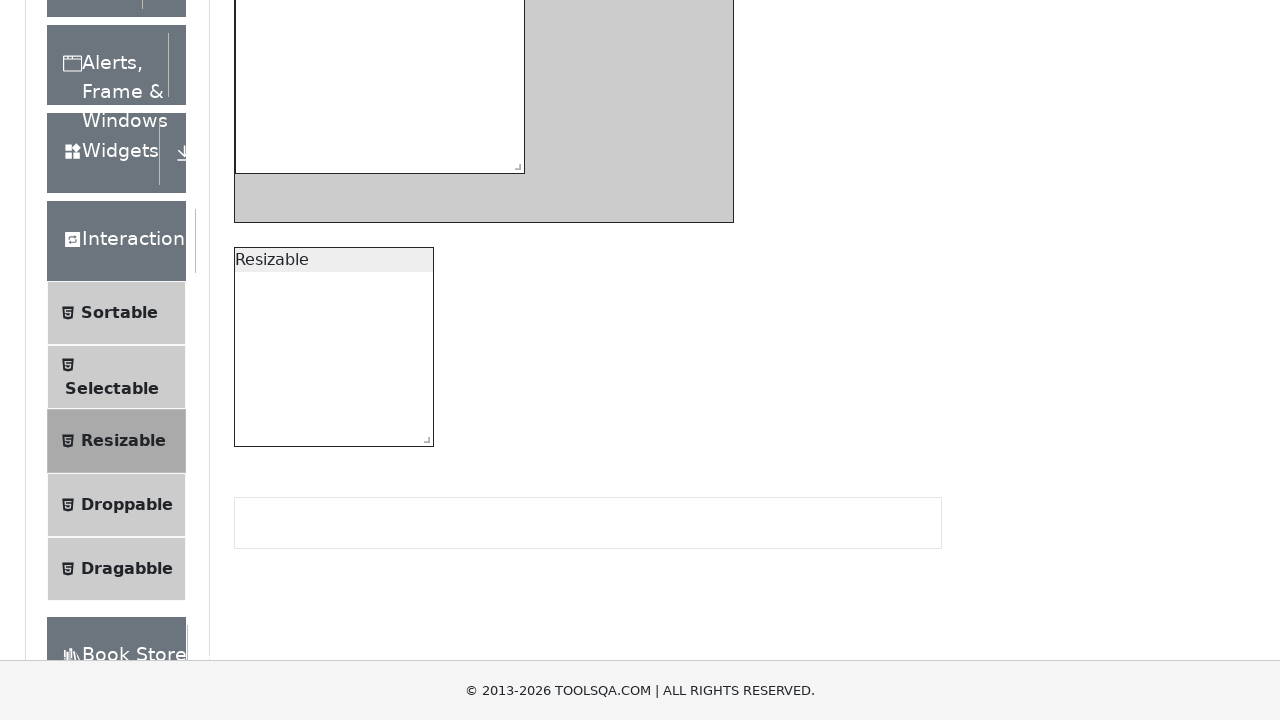

Retrieved updated bounding box after contraction
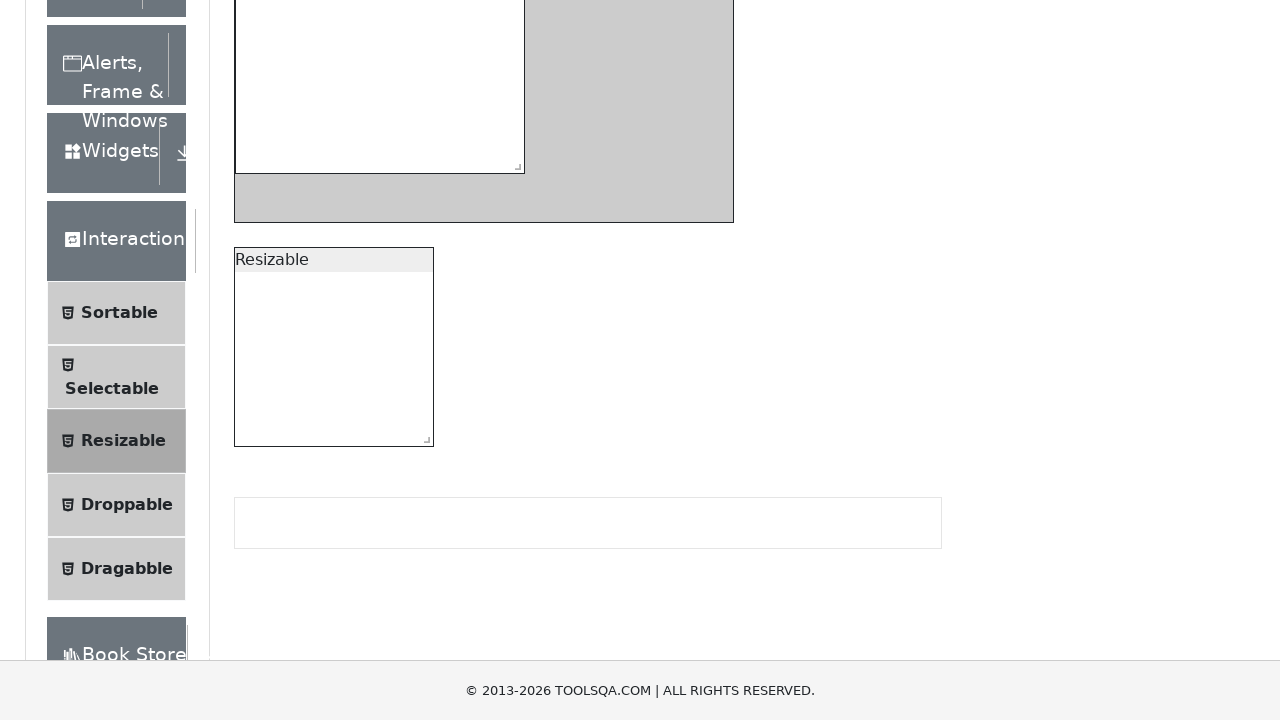

Moved mouse to center of resize handle at (514, 163)
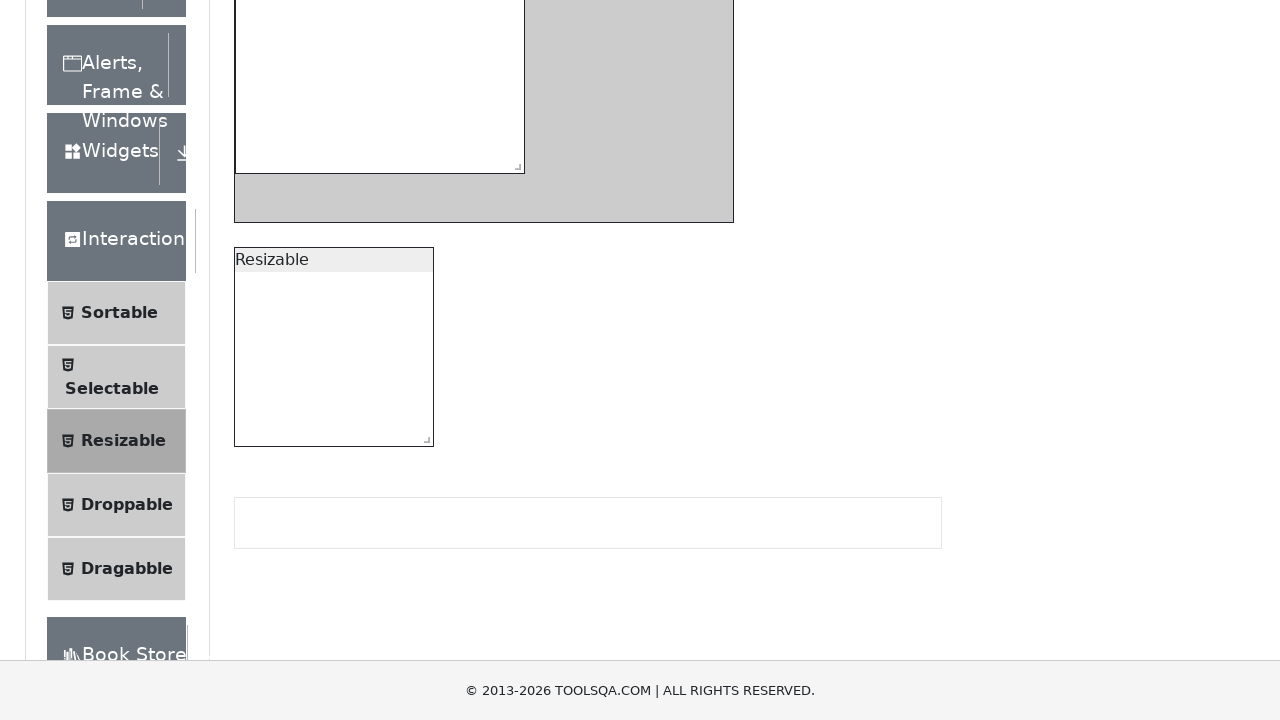

Pressed mouse button down at (514, 163)
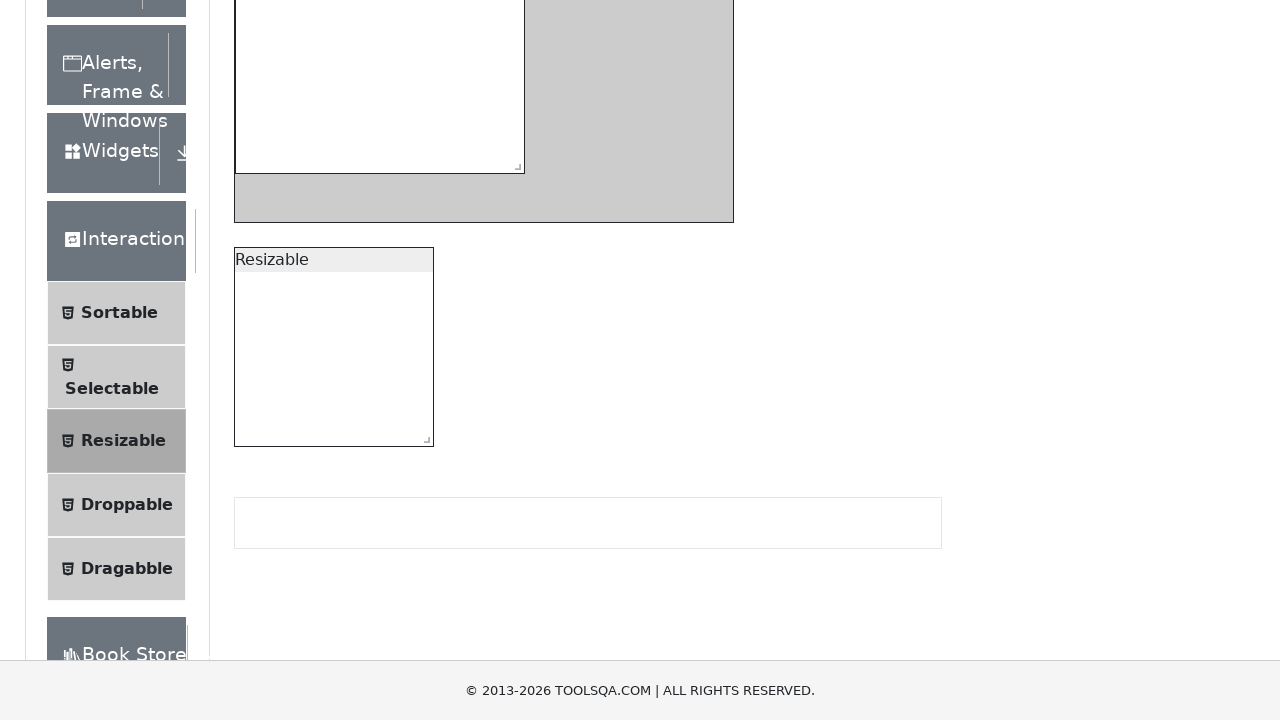

Dragged resize handle to expand box by 100x100 pixels again at (614, 263)
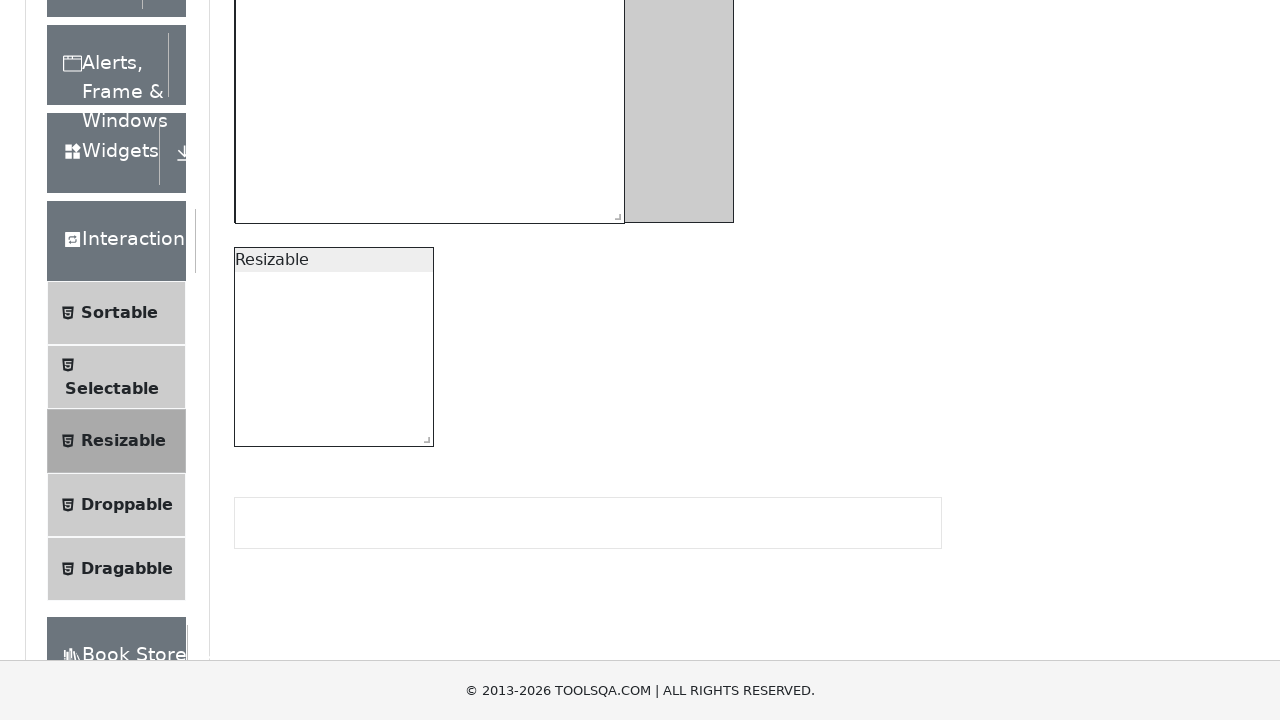

Released mouse button after second expansion at (614, 263)
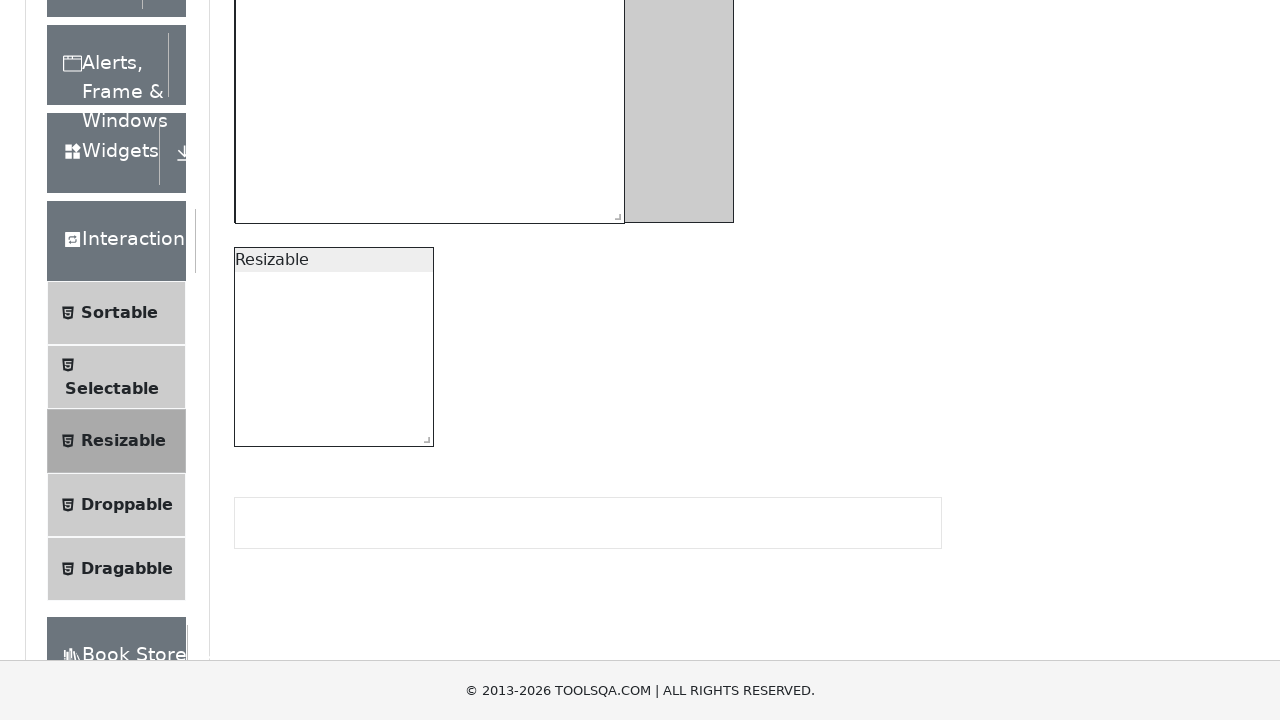

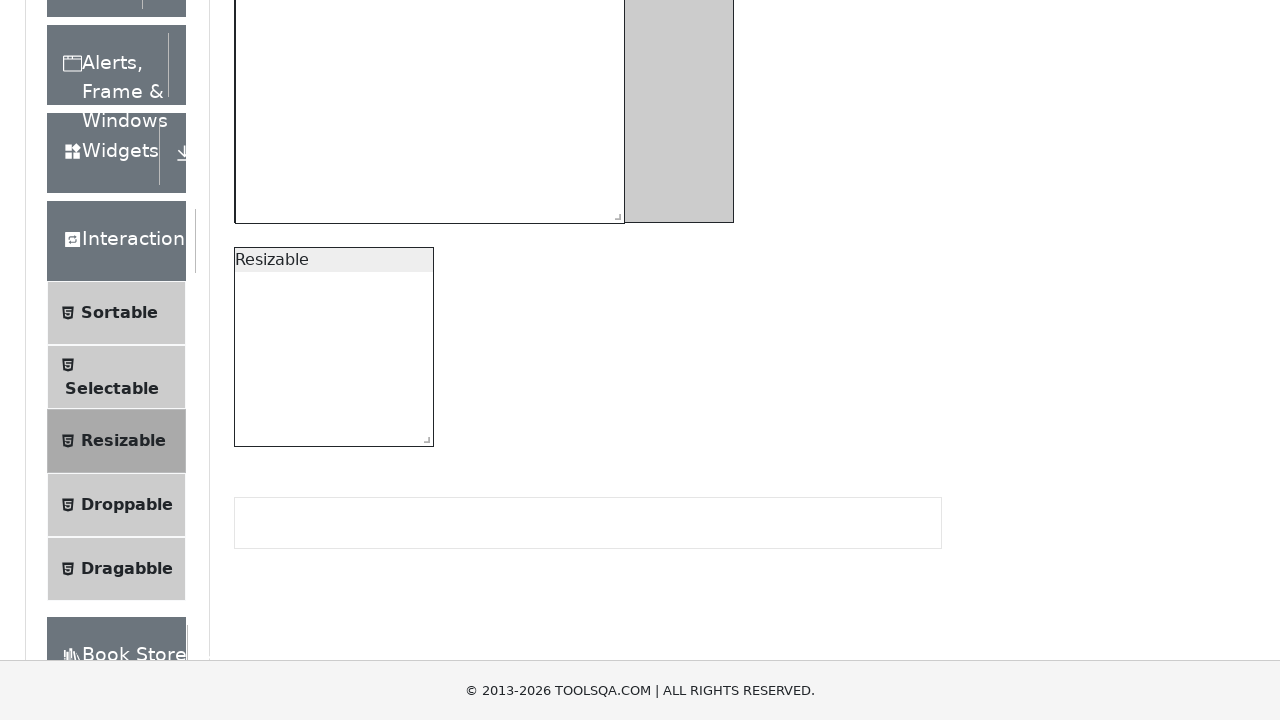